Tests a registration form by filling in firstname, lastname, and email fields, then submitting and verifying the success message.

Starting URL: http://suninjuly.github.io/registration1.html

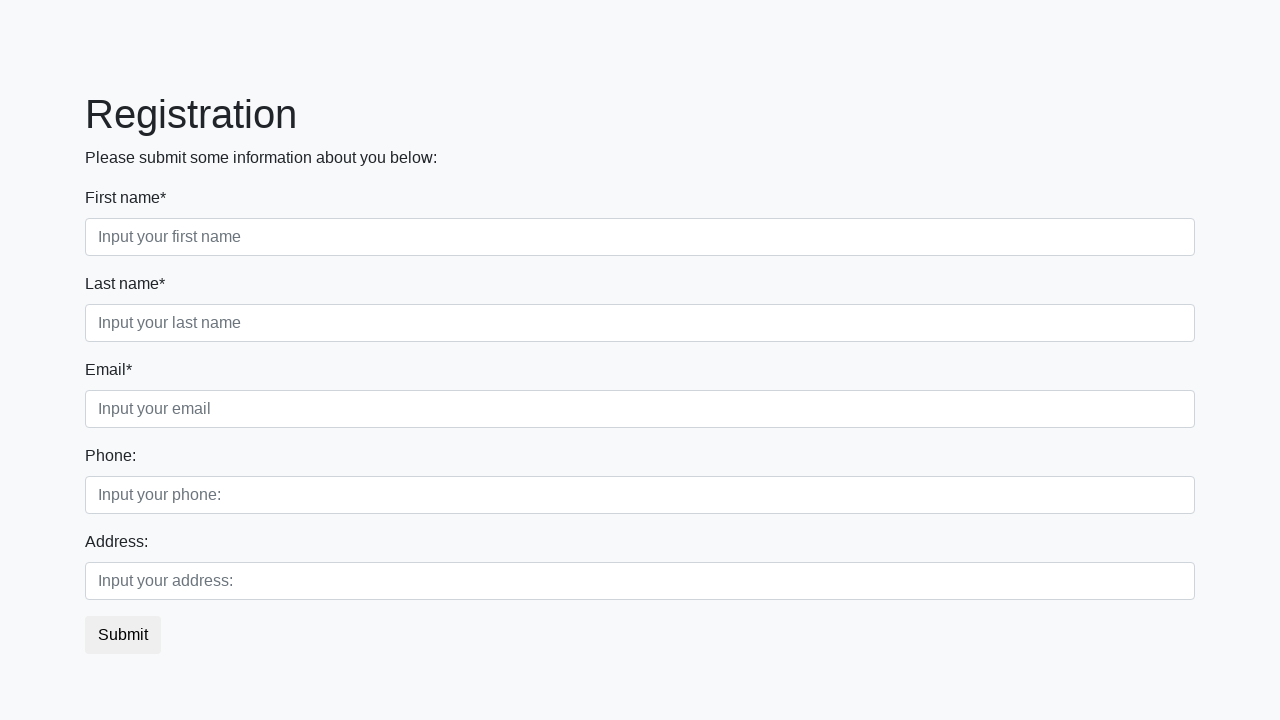

Filled firstname field with 'John' on body > div > form > div.first_block > div.form-group.first_class > input
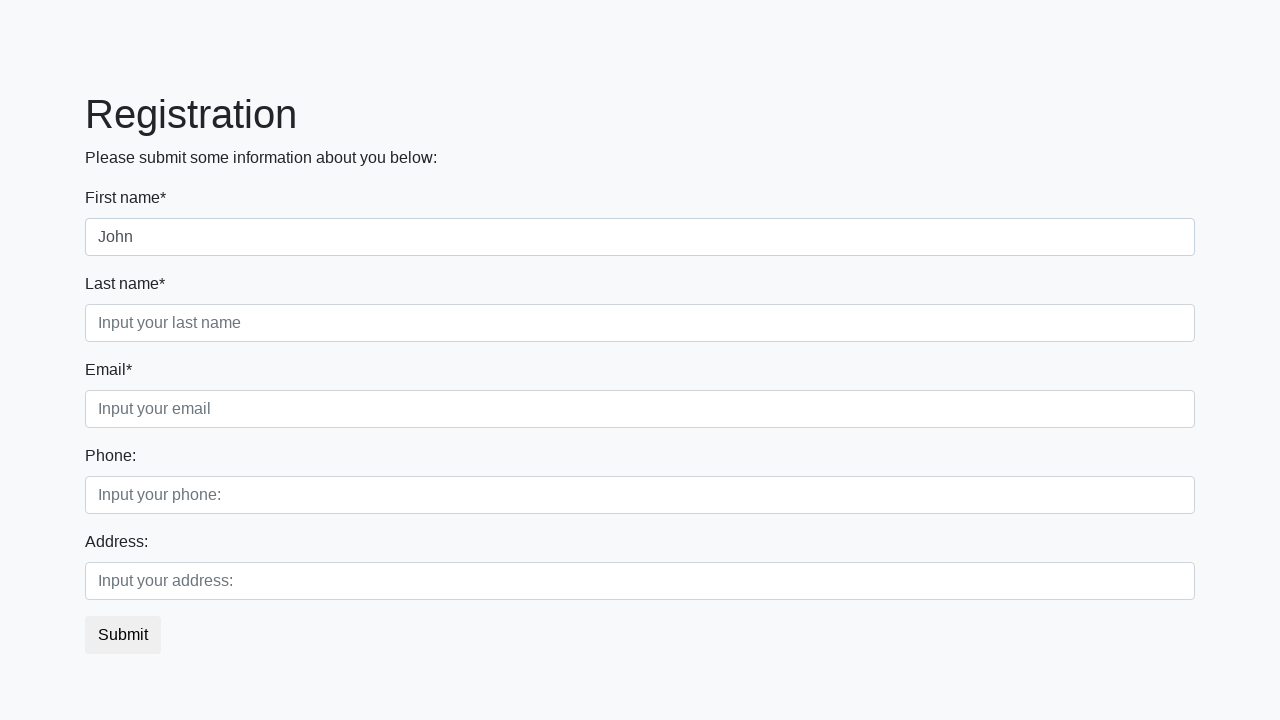

Filled lastname field with 'Smith' on body div > form > div.first_block > div.form-group.second_class > input
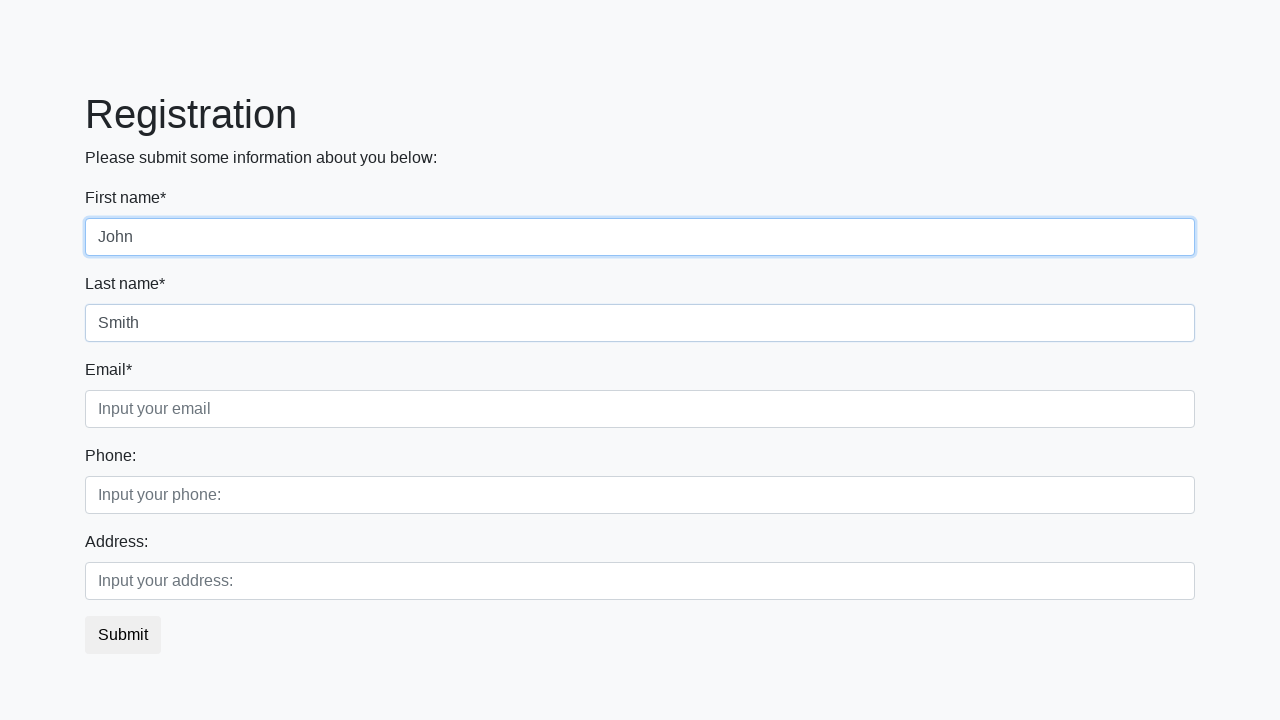

Filled email field with 'john.smith@example.com' on body > div > form > div.first_block > div.form-group.third_class > input
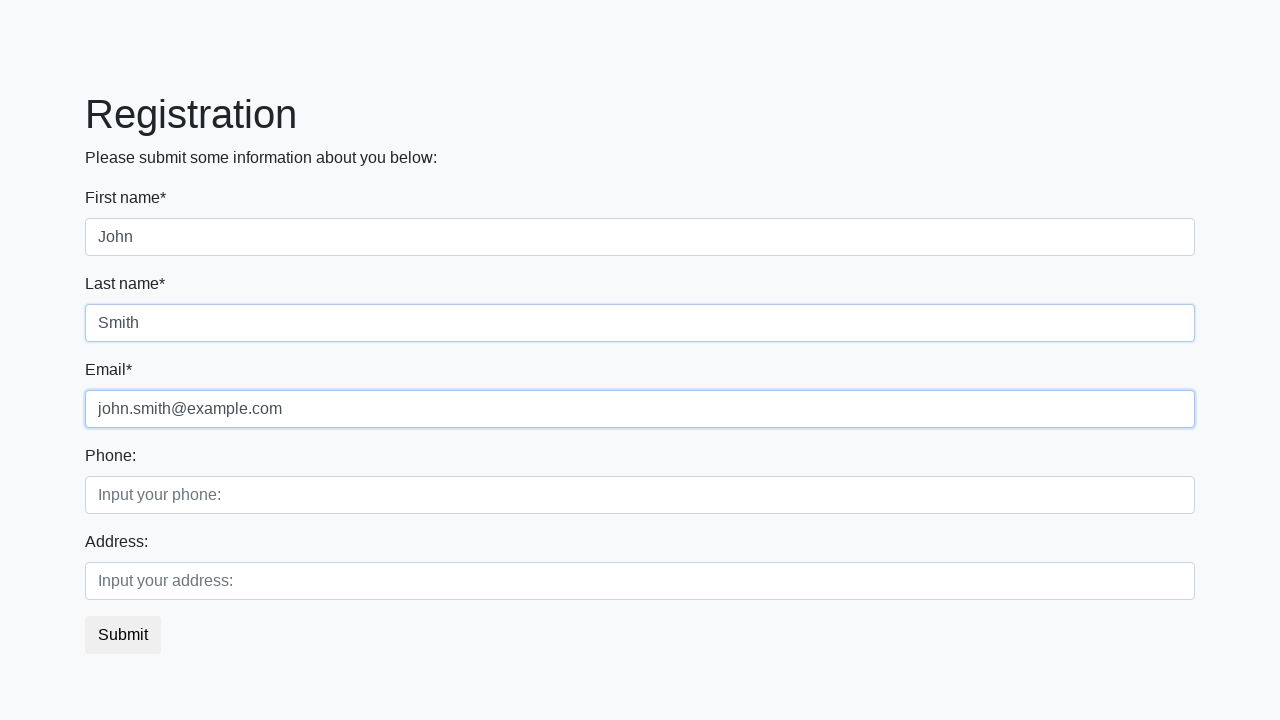

Clicked submit button to register at (123, 635) on button.btn
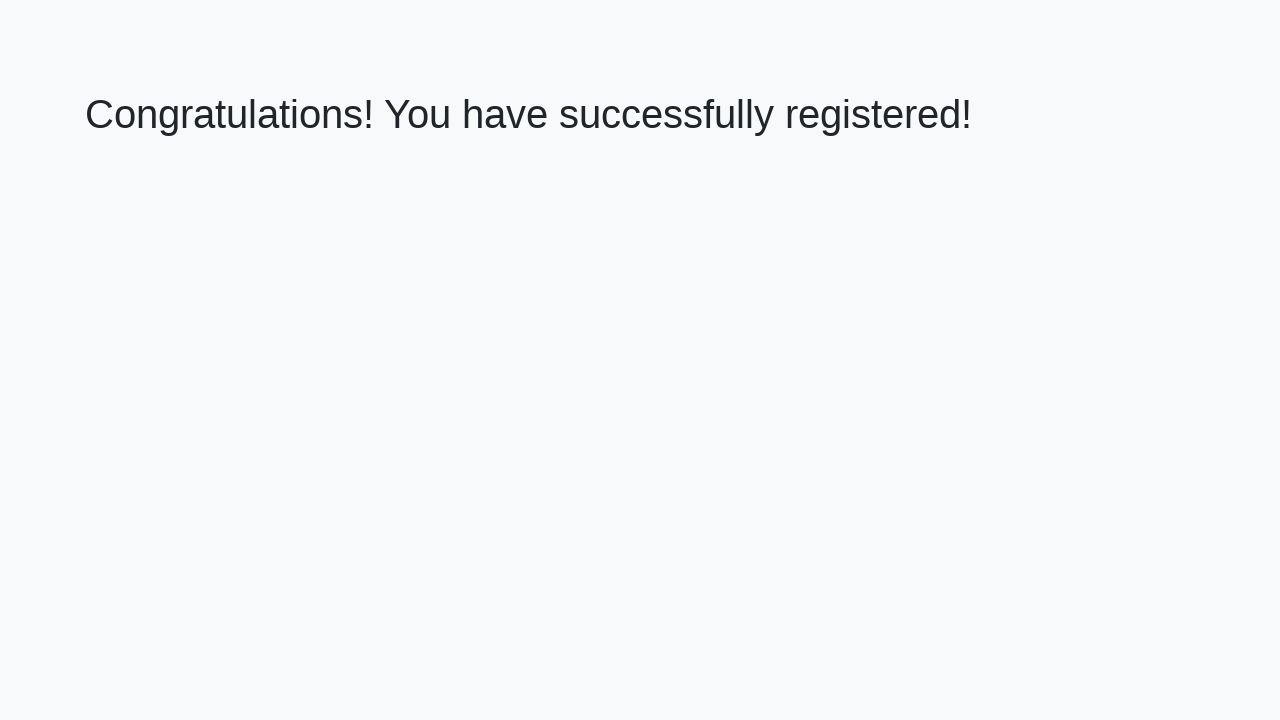

Success message appeared on page
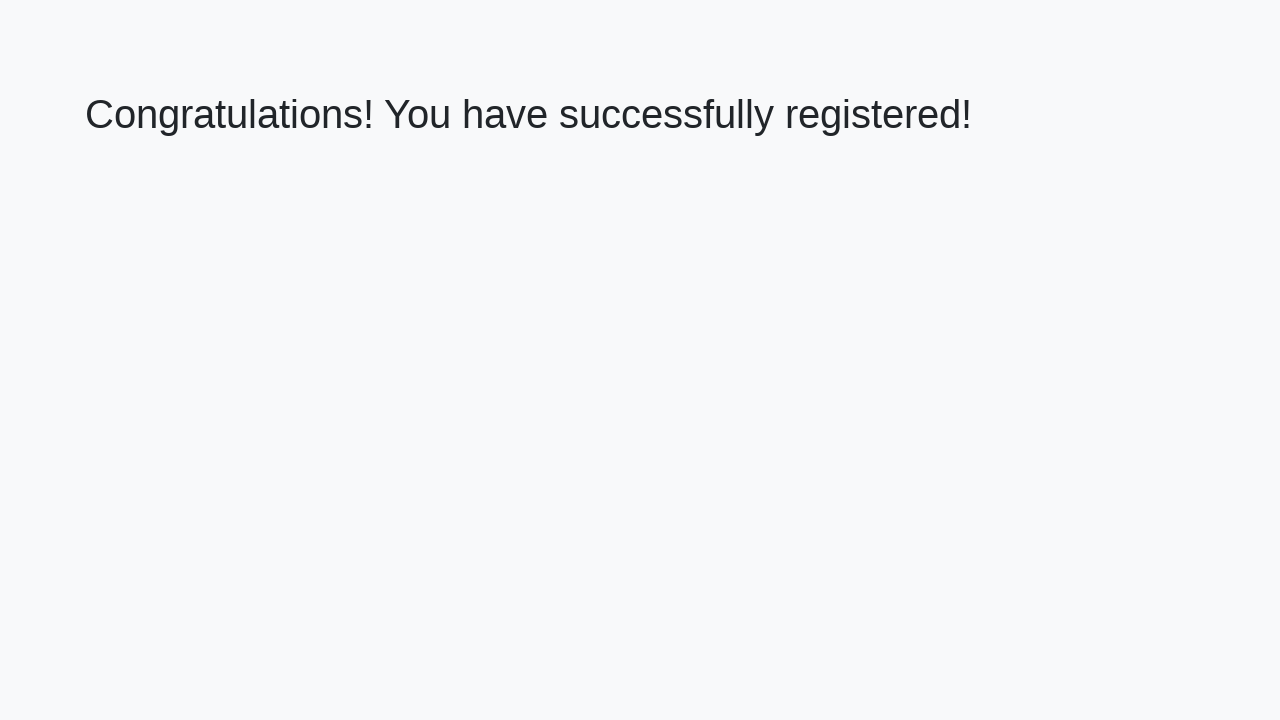

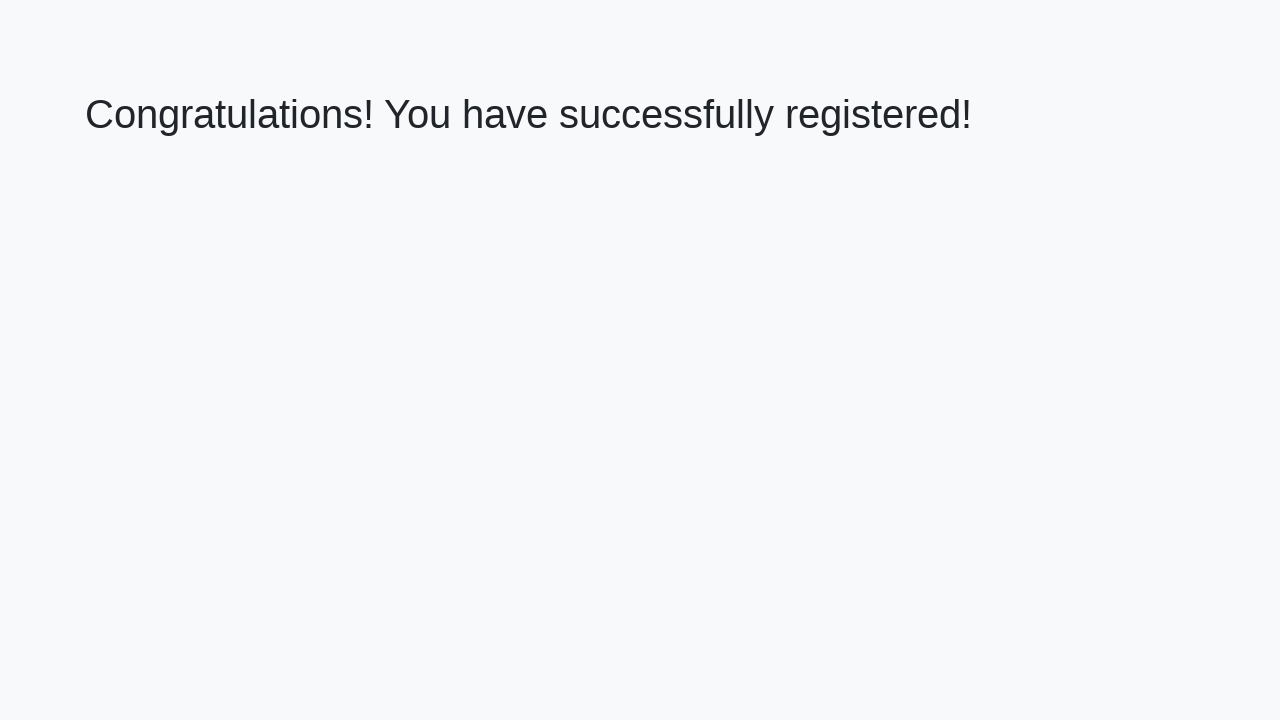